Fills out Google account signup form fields including first name, last name, and username

Starting URL: https://accounts.google.com/signup/v2/webcreateaccount?flowName=GlifWebSignIn&flowEntry=SignUp

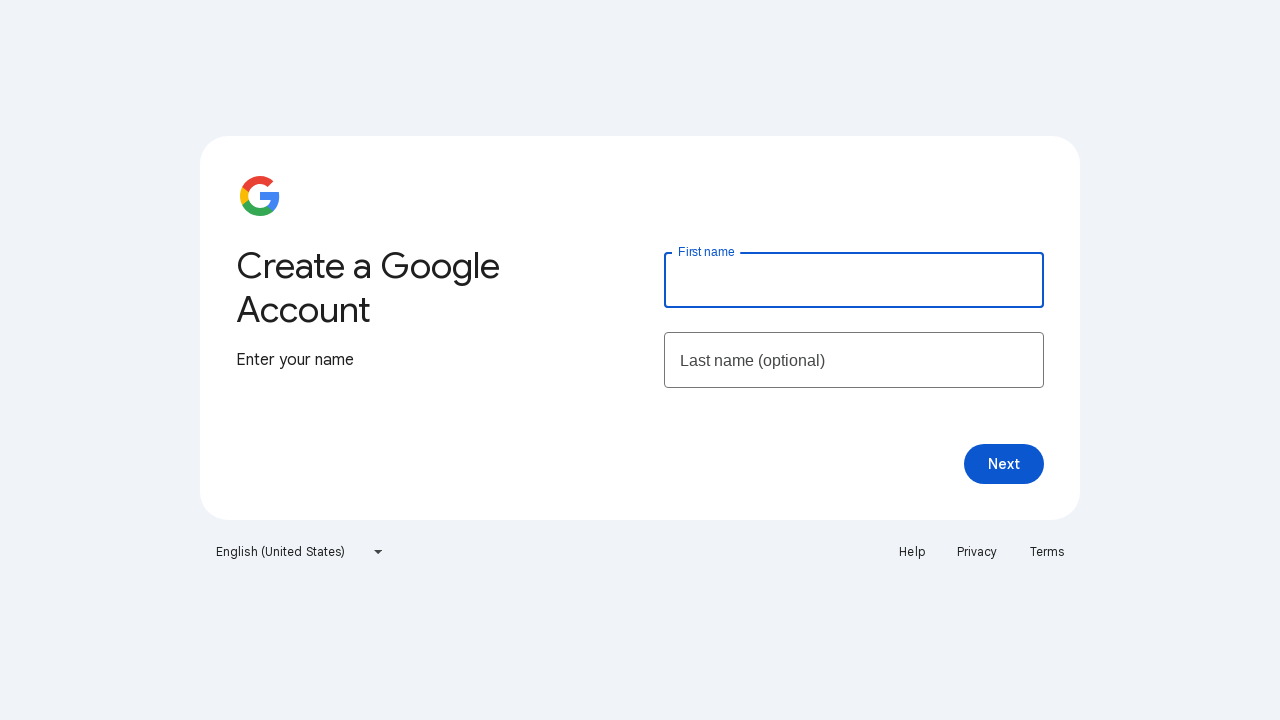

Filled first name field with 'Mile' on #firstName
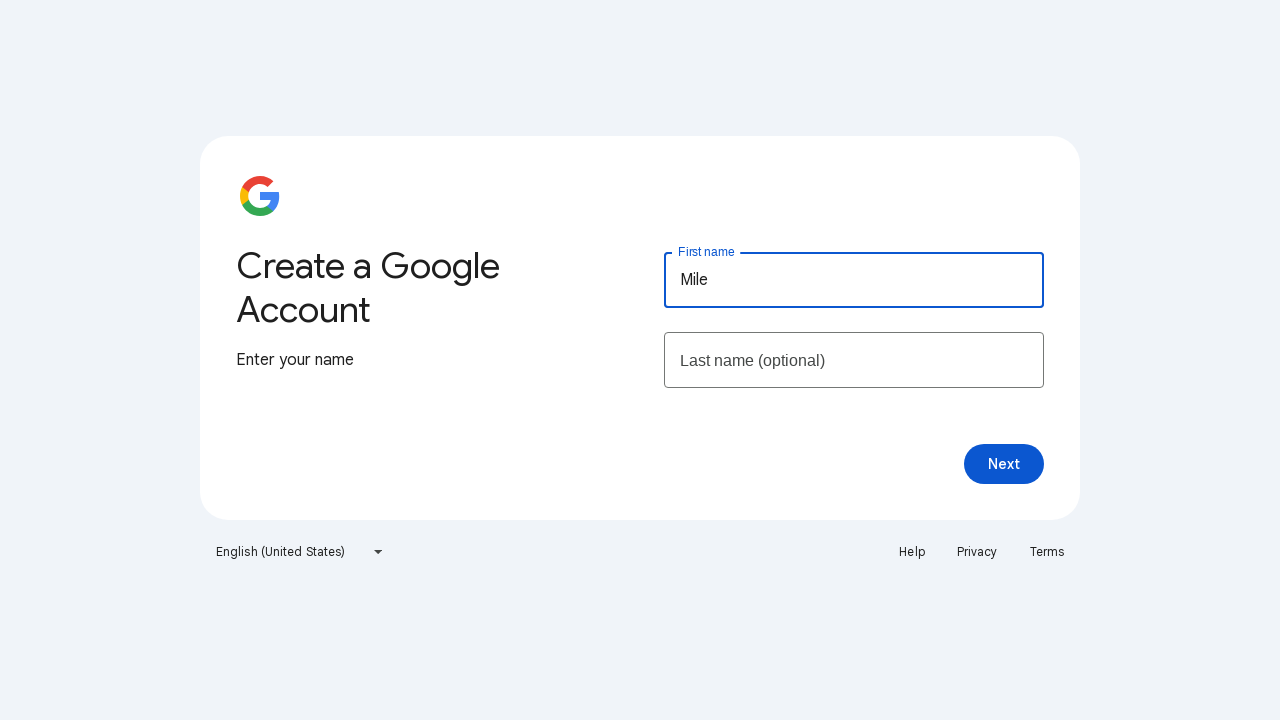

Filled last name field with 'Stankovic' on input[name='lastName']
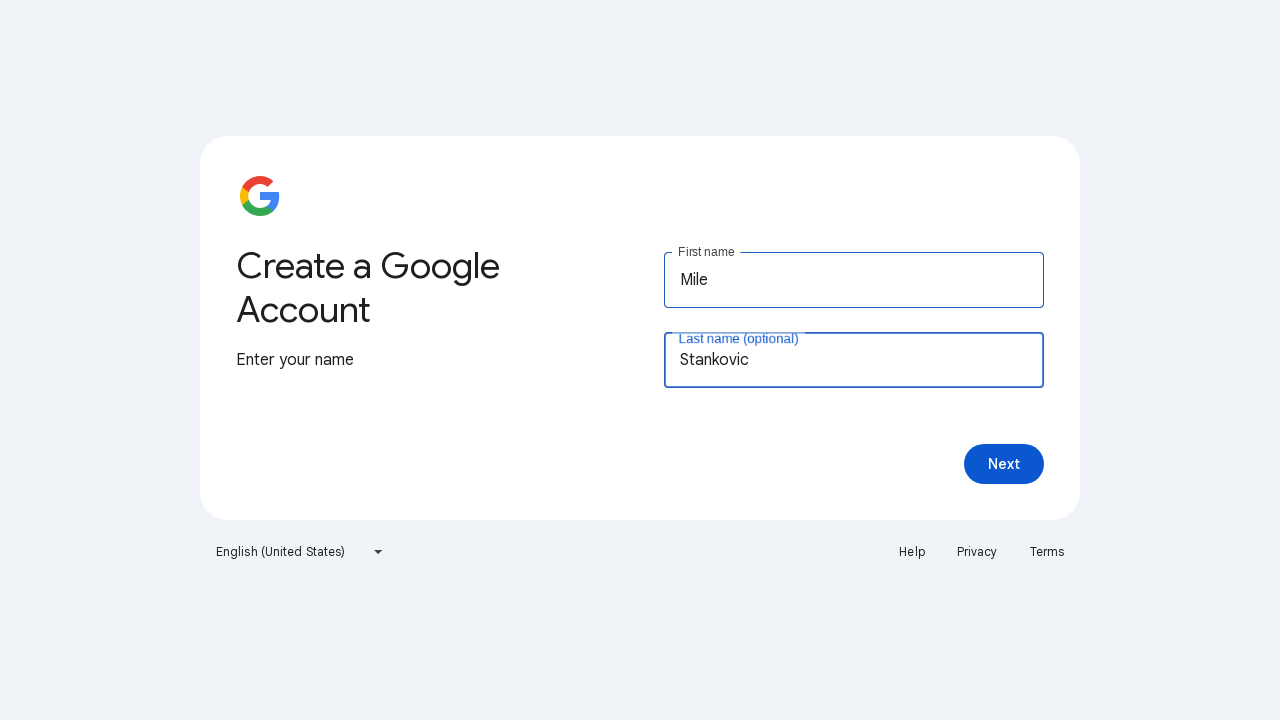

Filled username field with 'mile.stankovic' on .zHQkBf
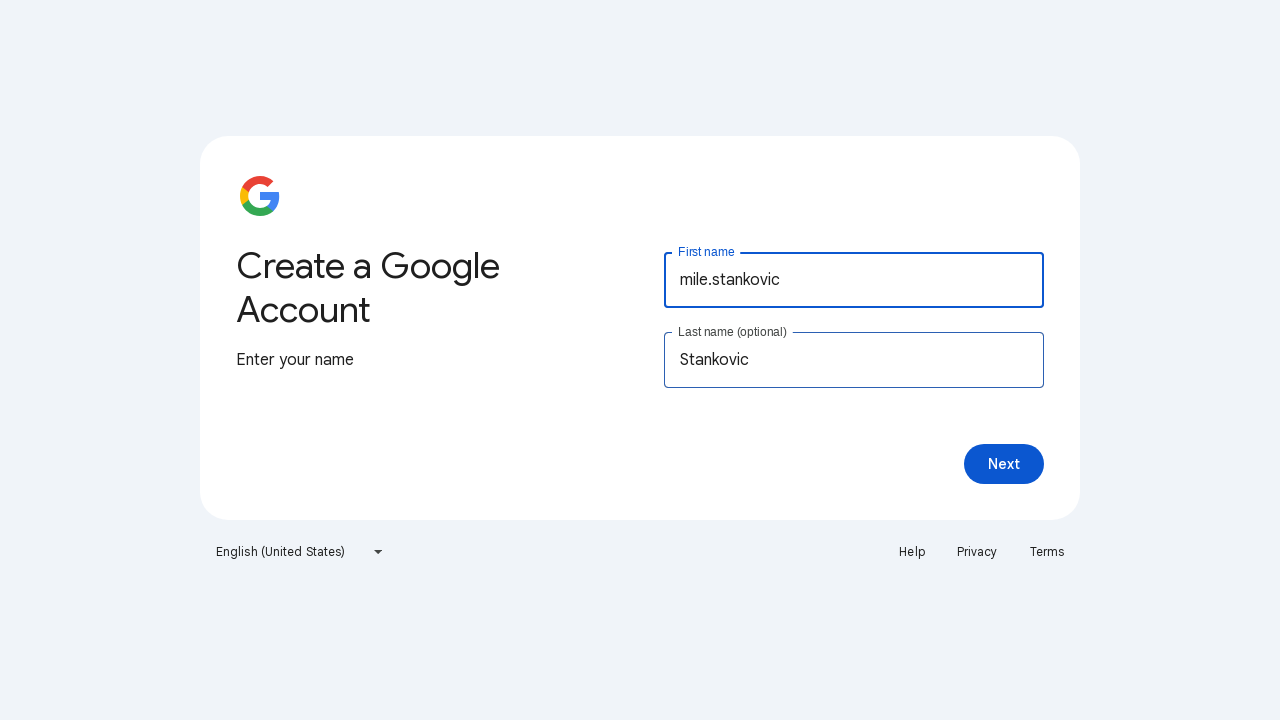

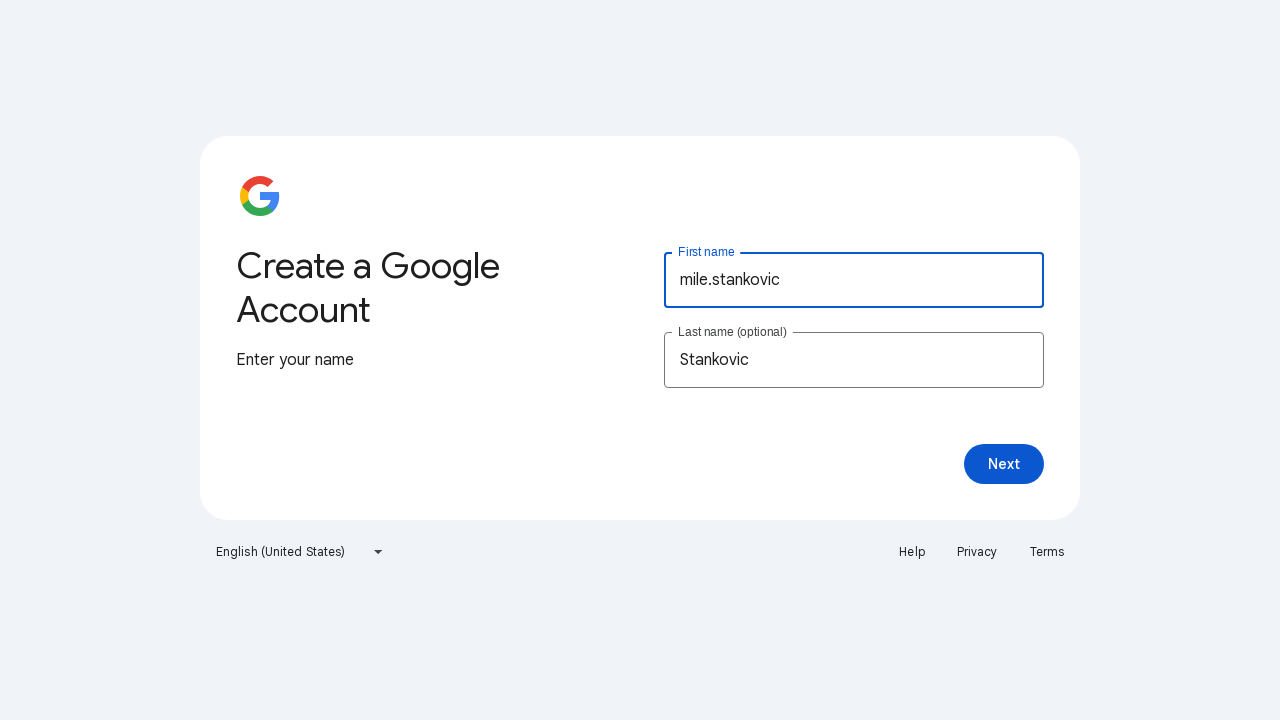